Tests hover functionality by hovering over an avatar image and verifying that additional user information (caption) appears on hover.

Starting URL: http://the-internet.herokuapp.com/hovers

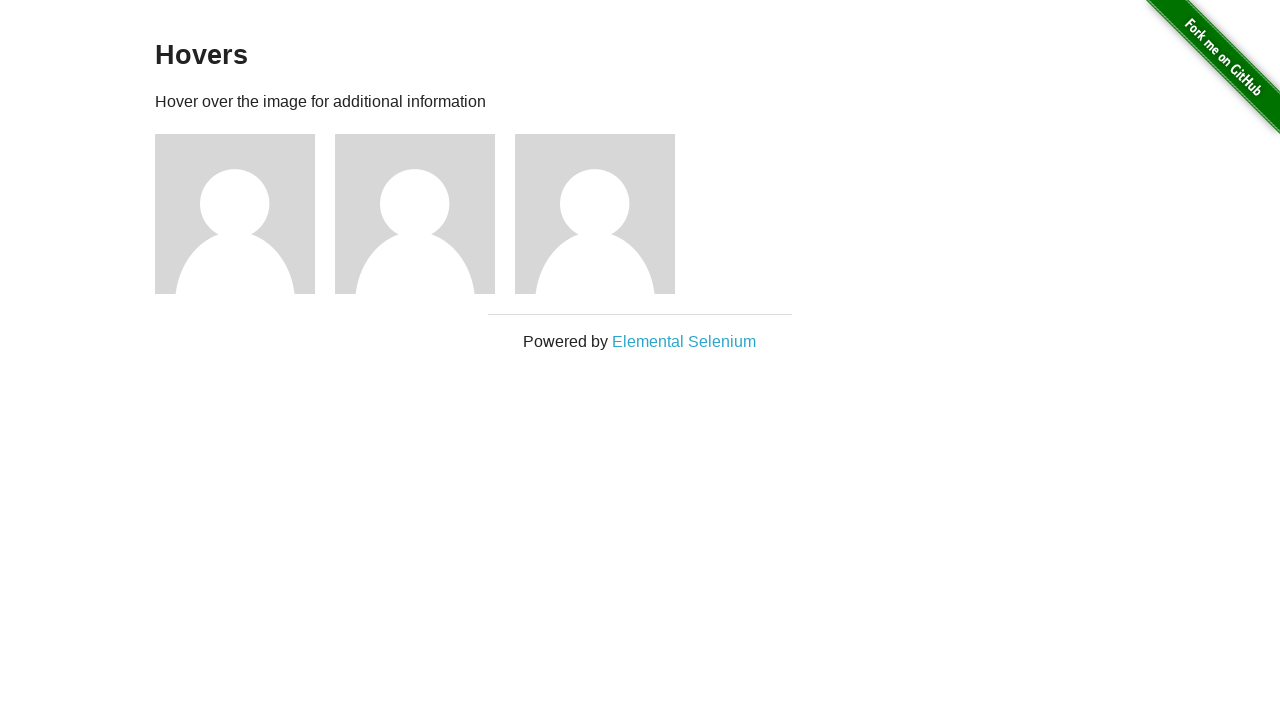

Located the first avatar figure element
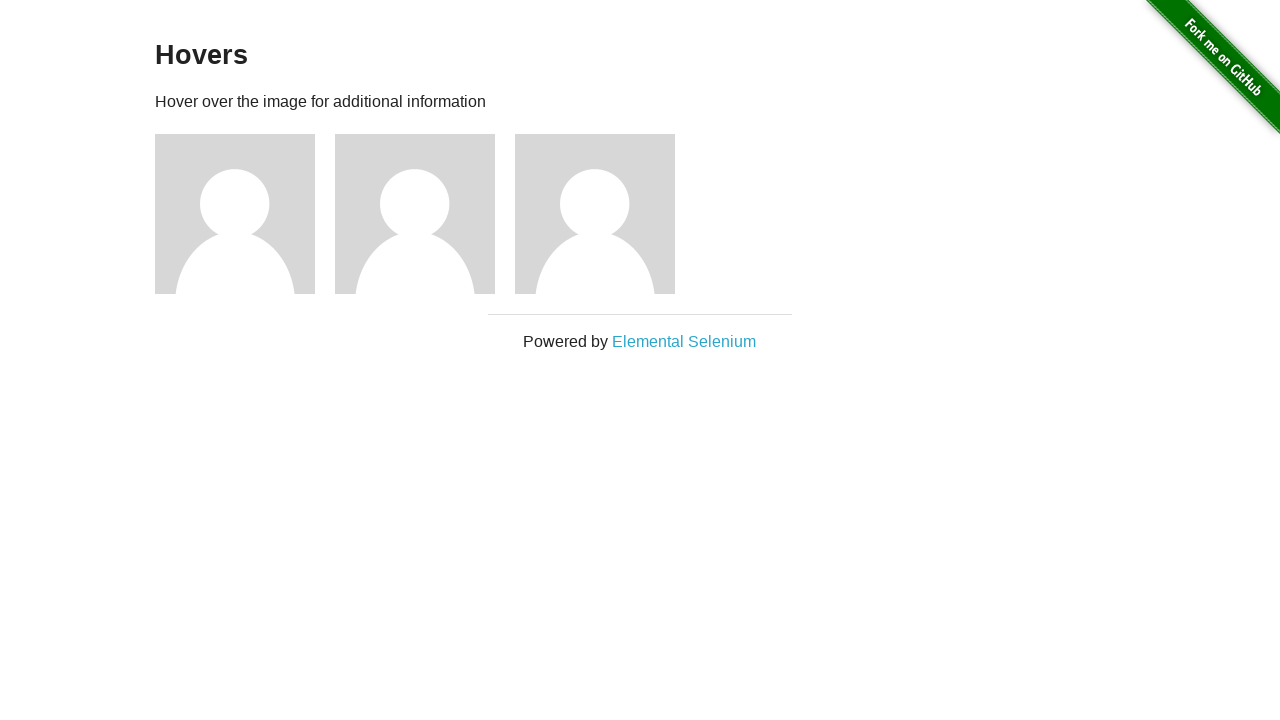

Hovered over the avatar image at (245, 214) on .figure >> nth=0
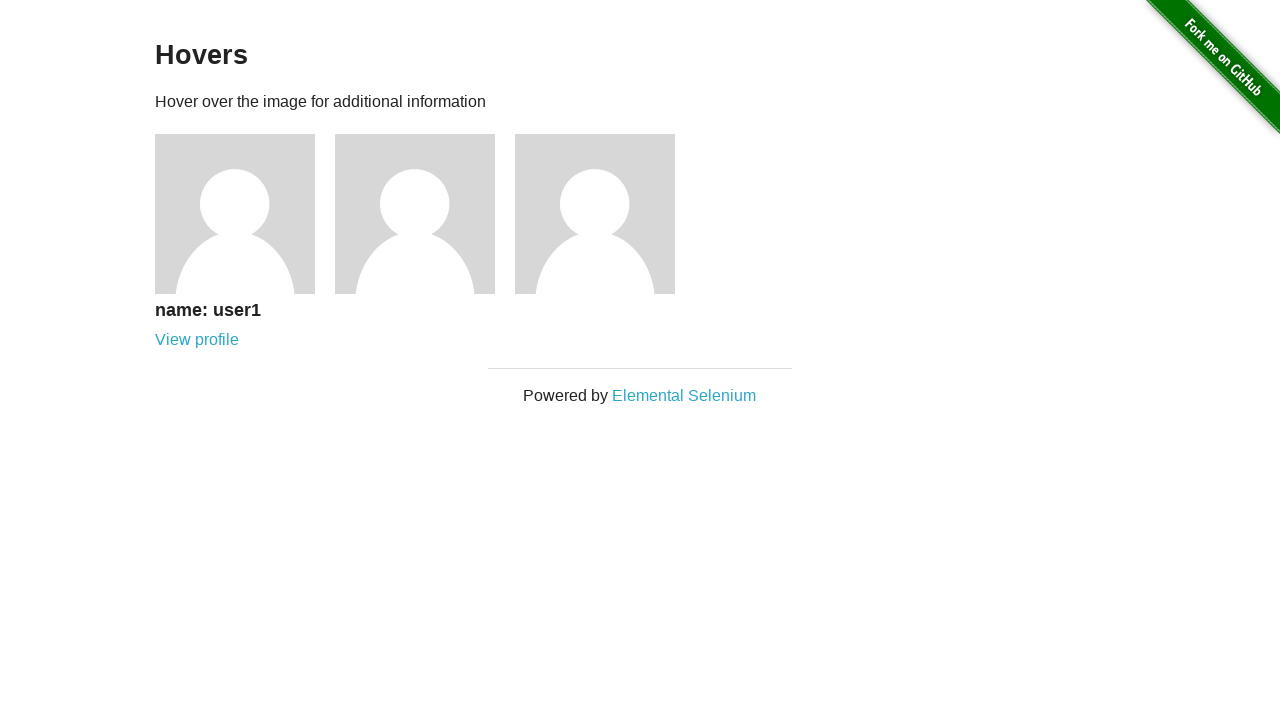

Waited for figcaption to become visible on hover
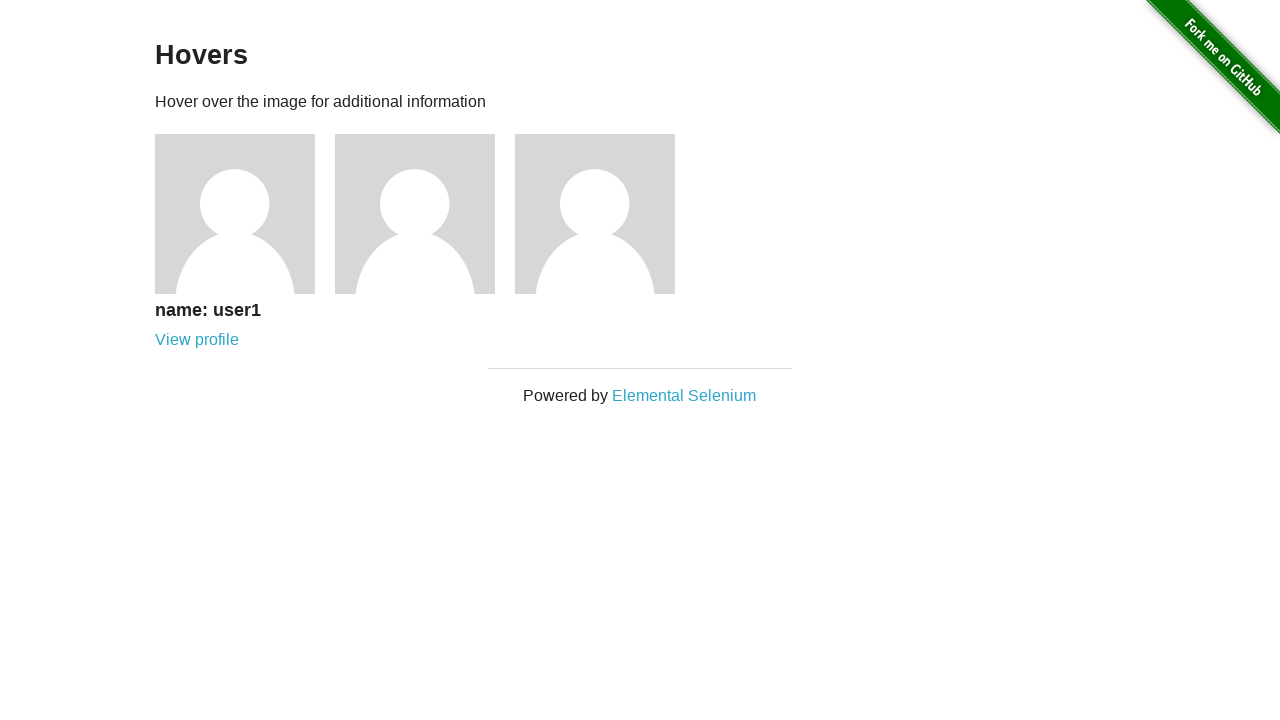

Verified that figcaption is visible after hover
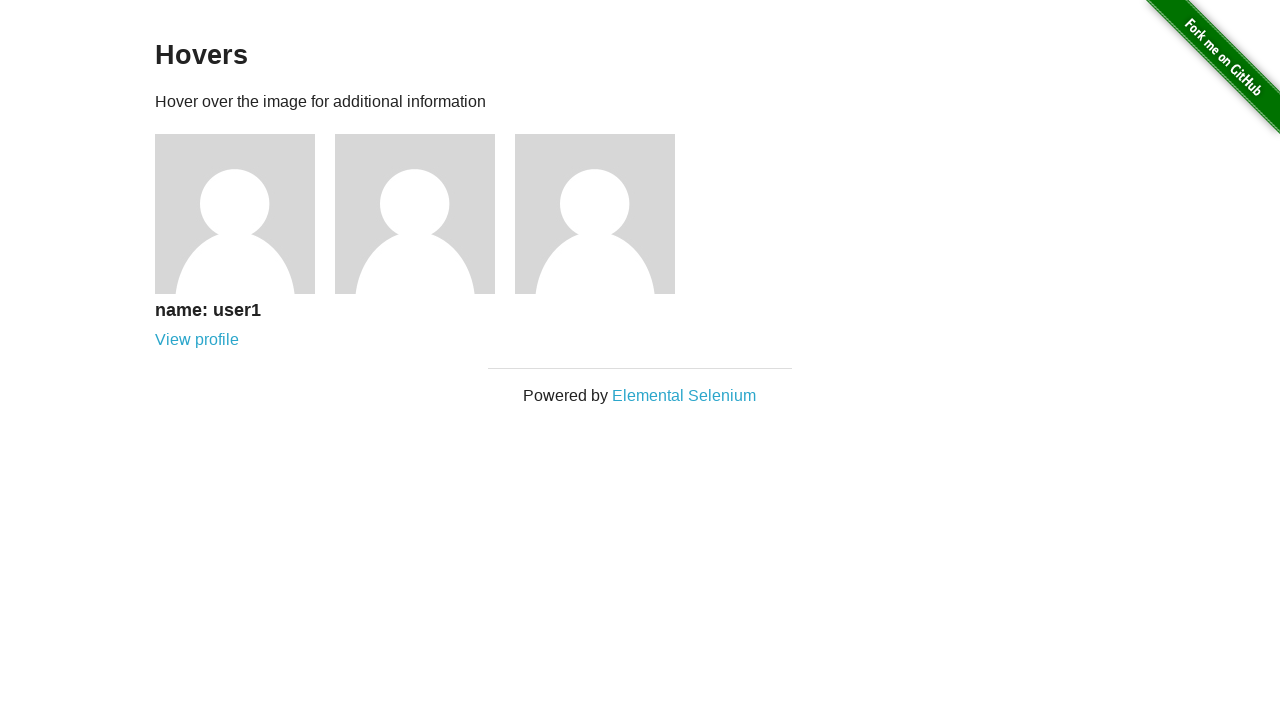

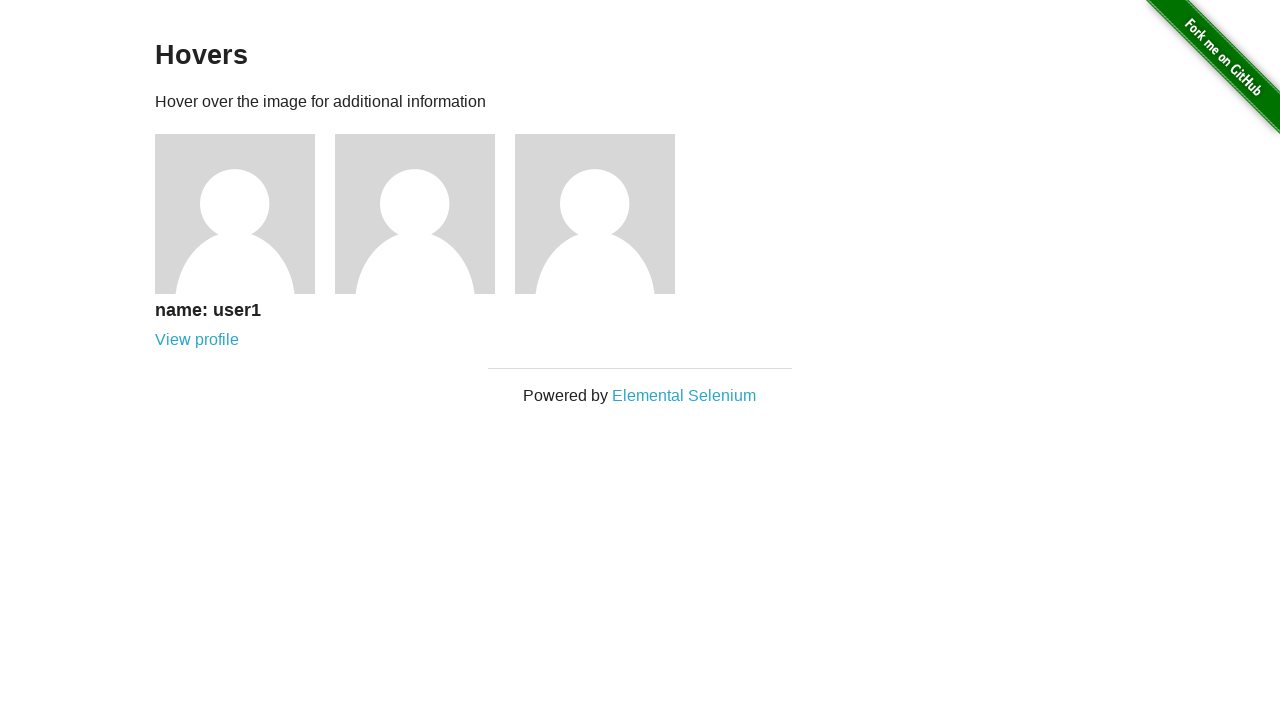